Tests deleting a todo item from the middle of the list

Starting URL: https://todomvc.com/examples/react/dist/

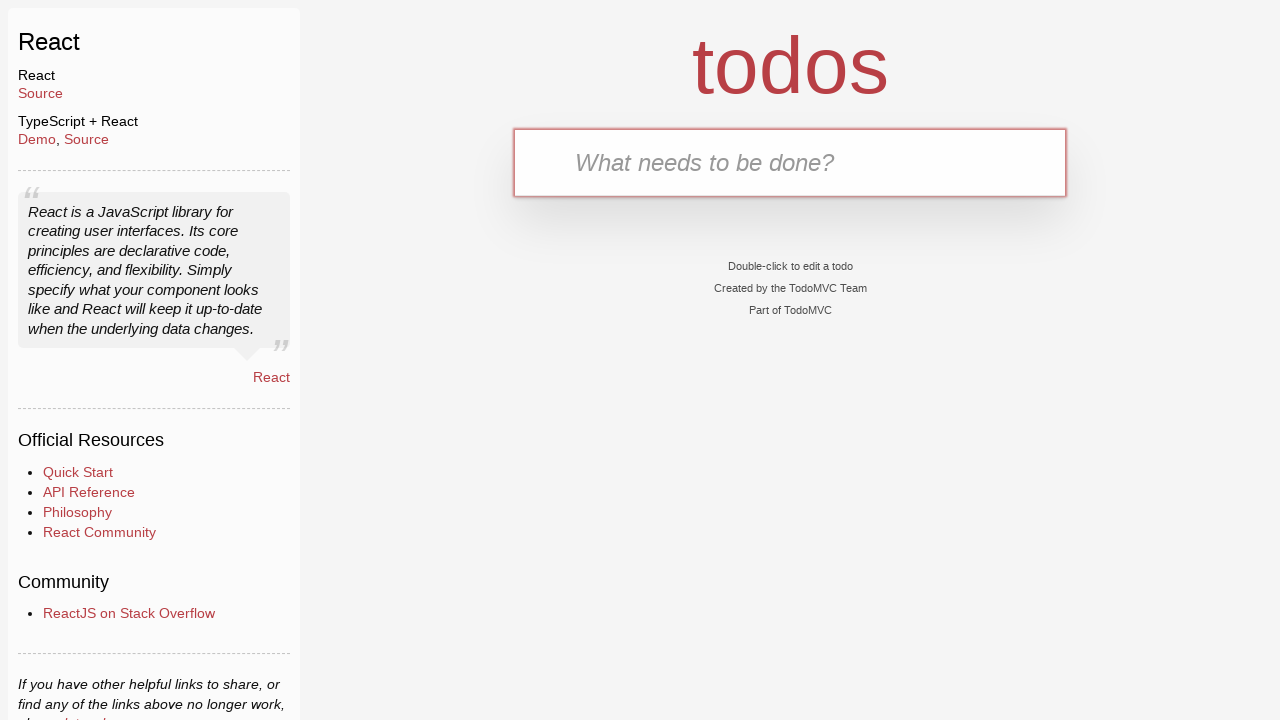

Filled input field with 'Feed the cat' on .new-todo
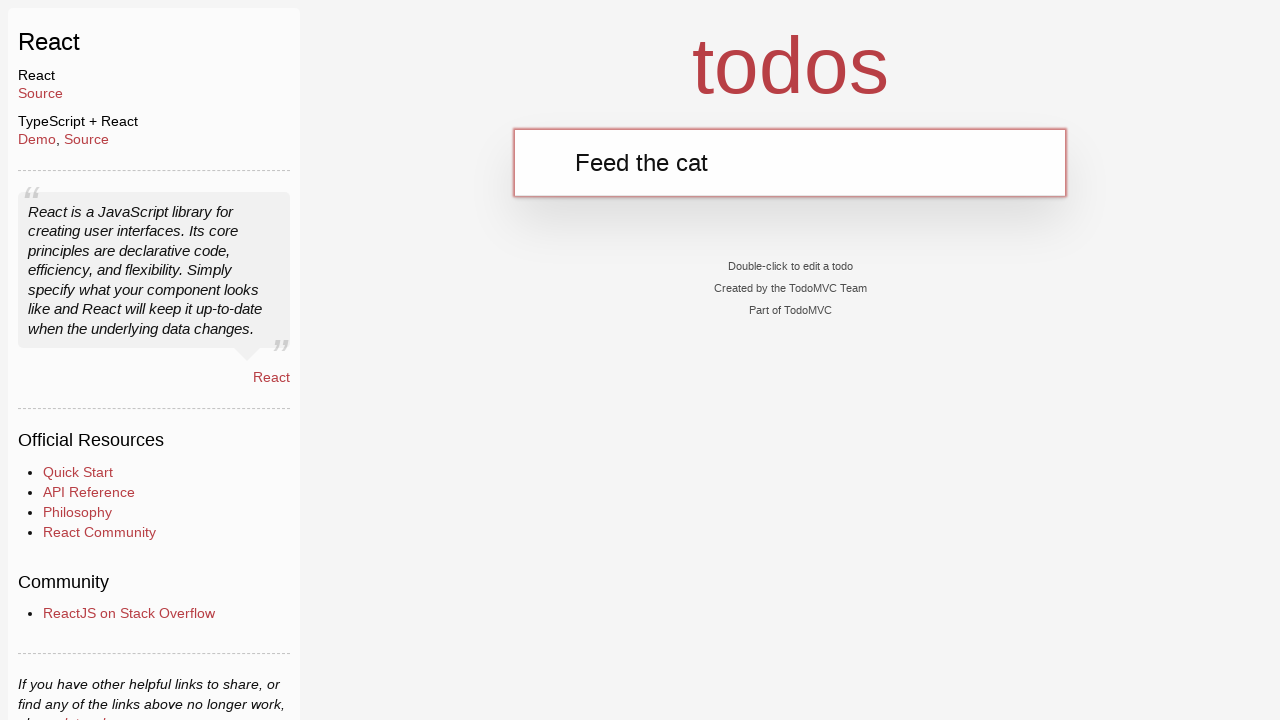

Pressed Enter to add 'Feed the cat' to the list on .new-todo
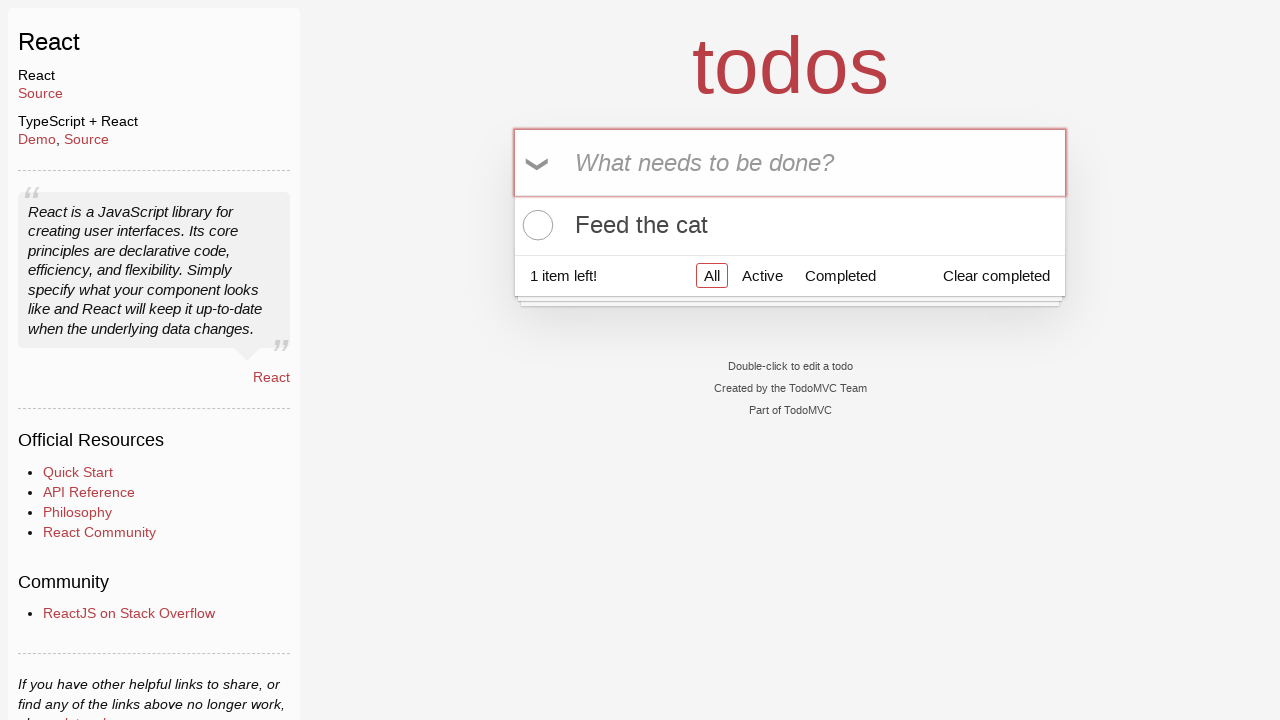

Filled input field with 'Walk the dog' on .new-todo
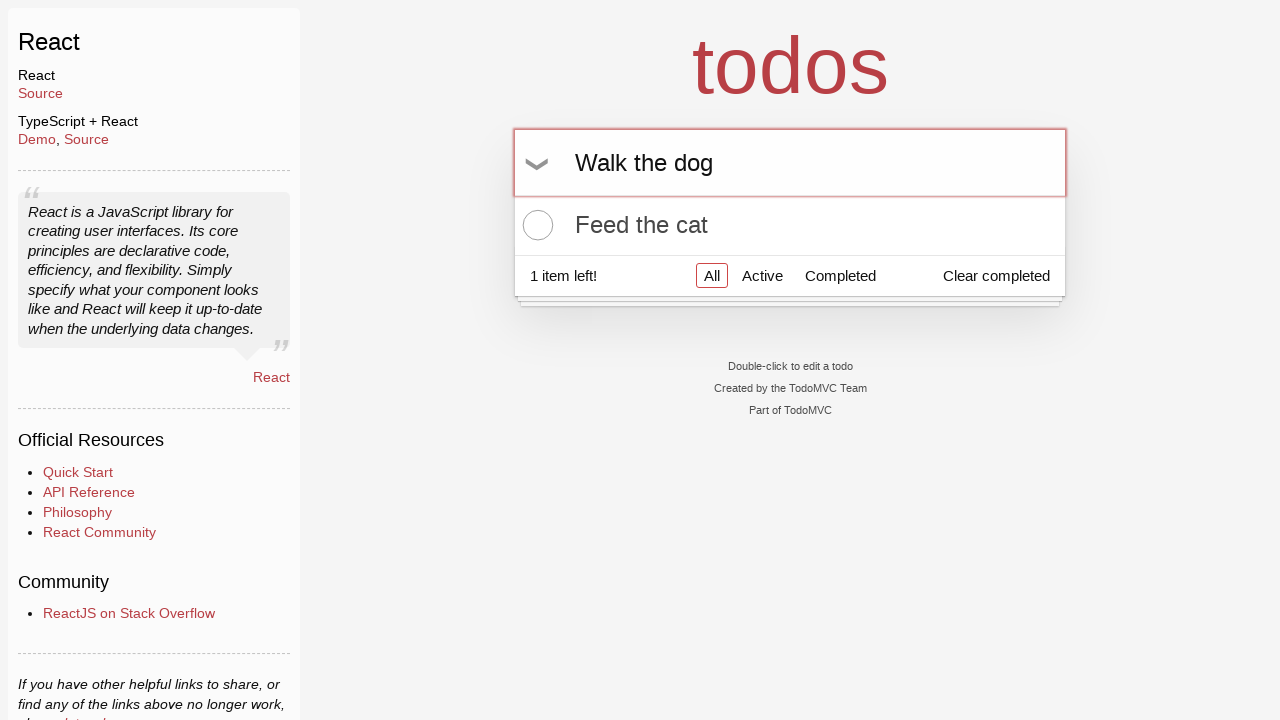

Pressed Enter to add 'Walk the dog' to the list on .new-todo
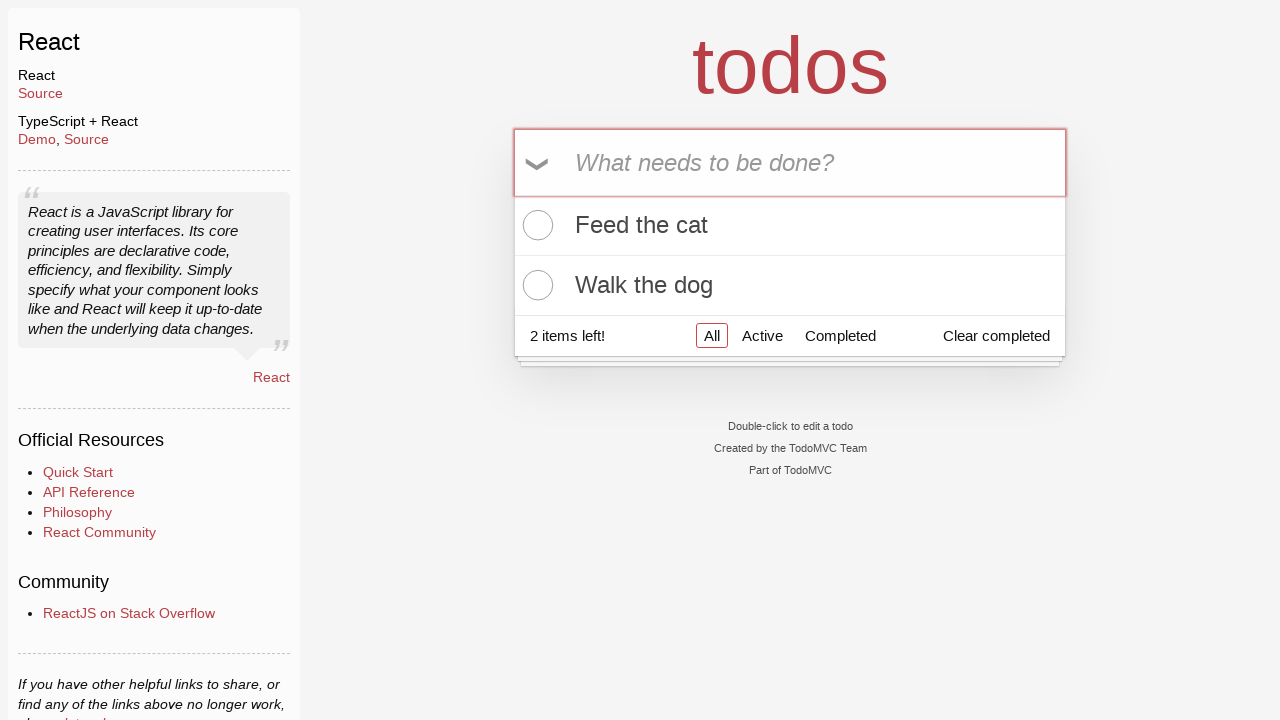

Filled input field with 'Buy some milk' on .new-todo
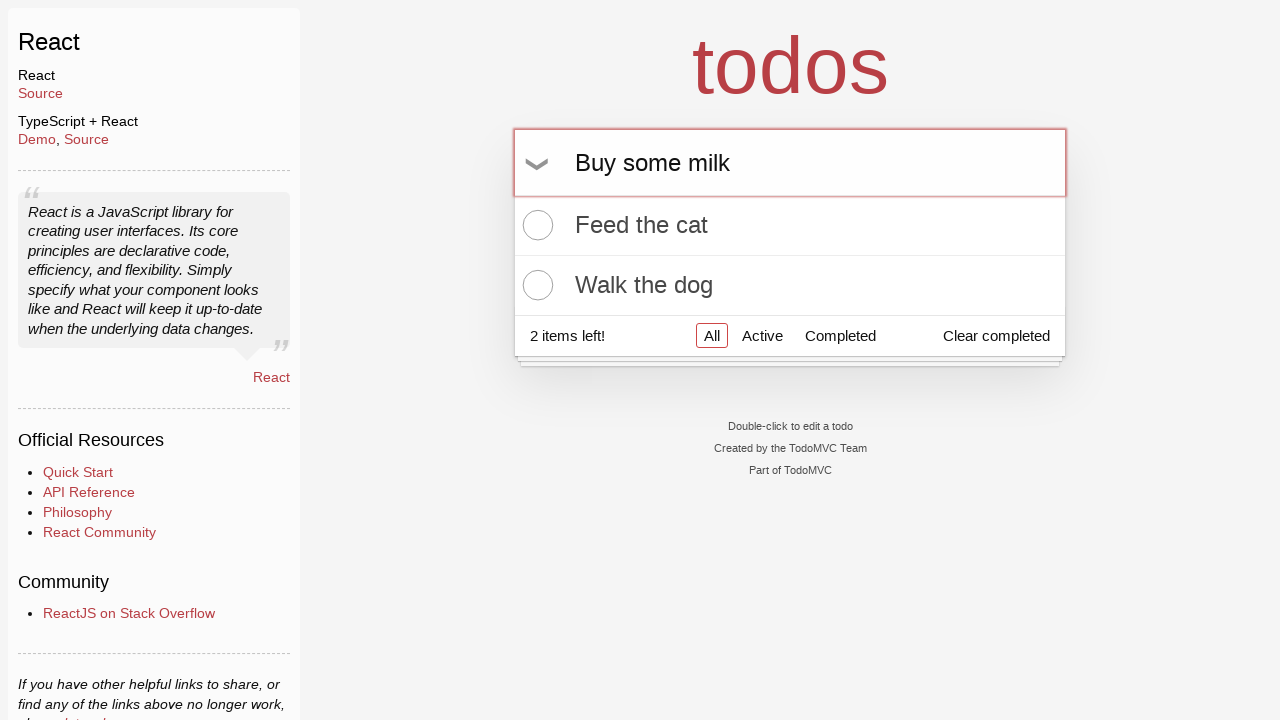

Pressed Enter to add 'Buy some milk' to the list on .new-todo
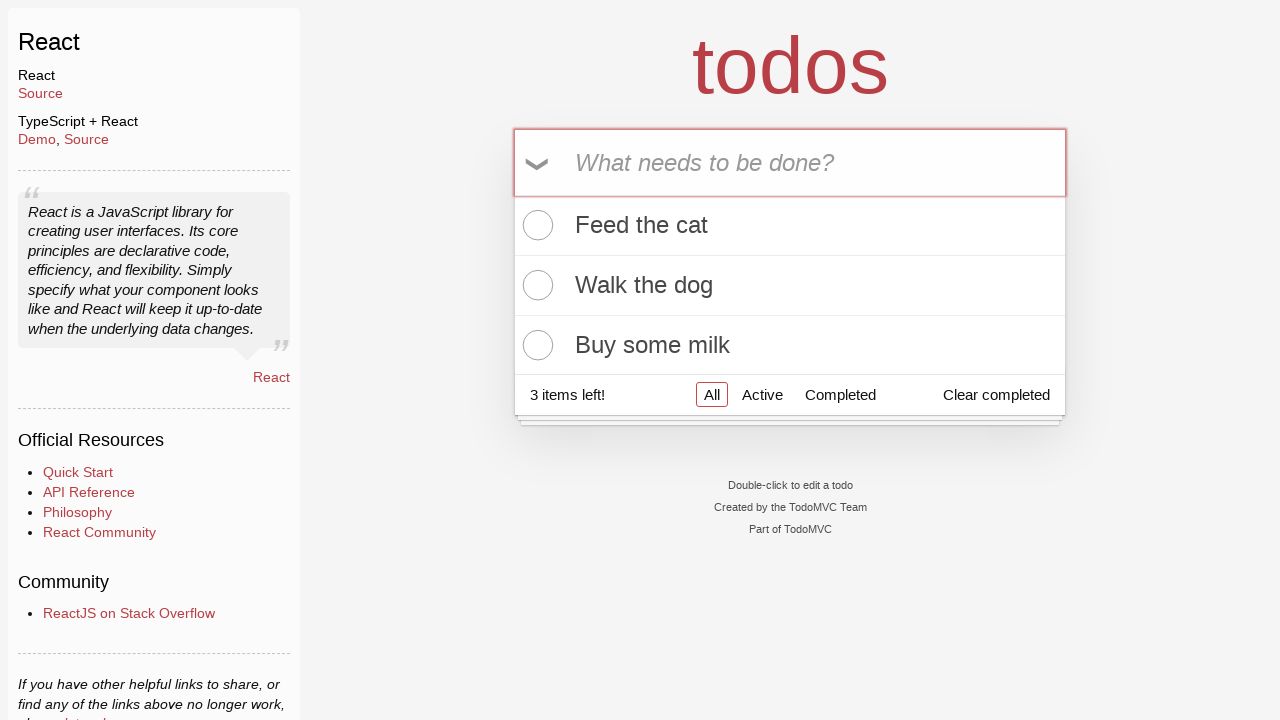

Waited for all three todo items to load
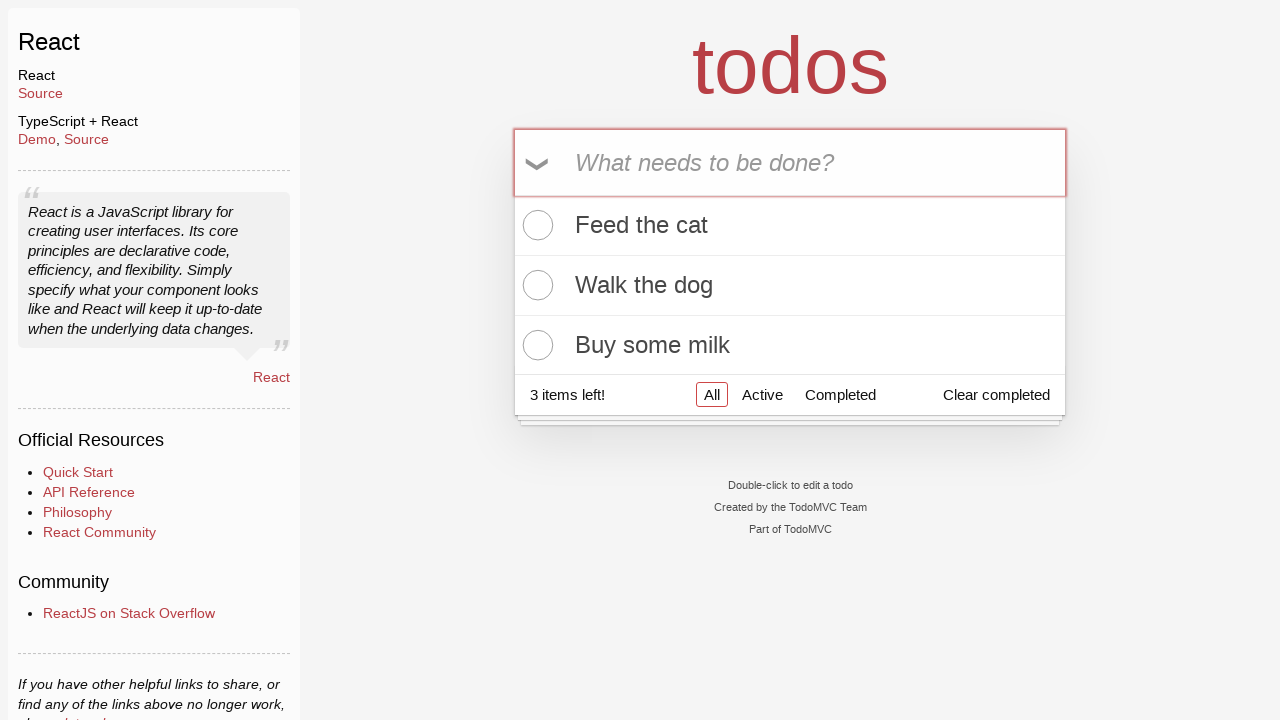

Located the middle item 'Walk the dog'
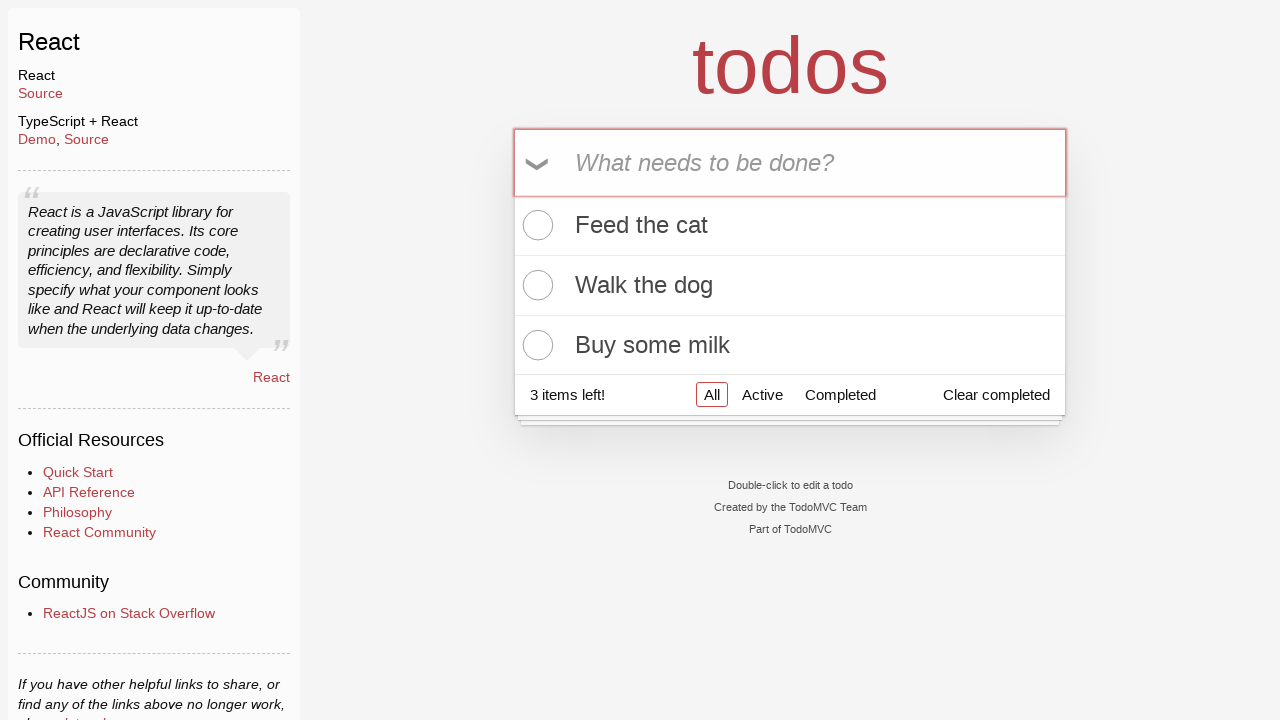

Hovered over the middle item to reveal delete button at (790, 286) on .todo-list li >> internal:has-text="Walk the dog"i
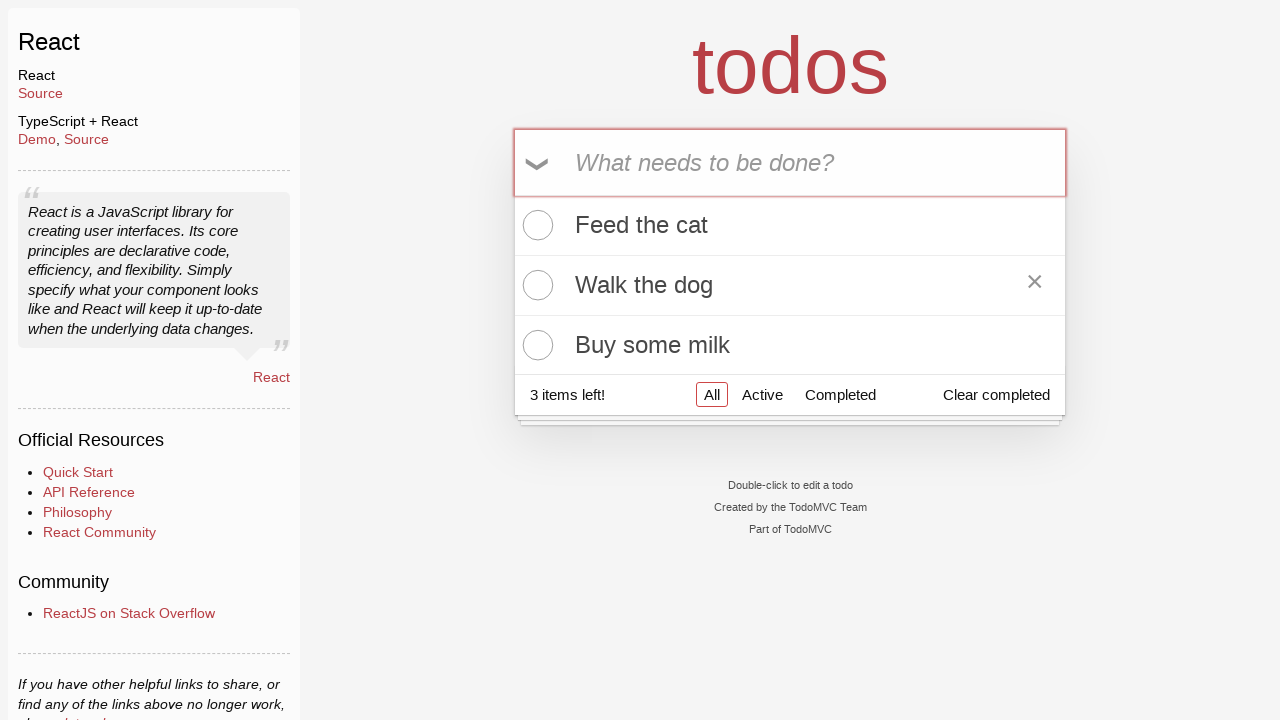

Clicked delete button to remove 'Walk the dog' from the list at (1035, 285) on .todo-list li >> internal:has-text="Walk the dog"i >> .destroy
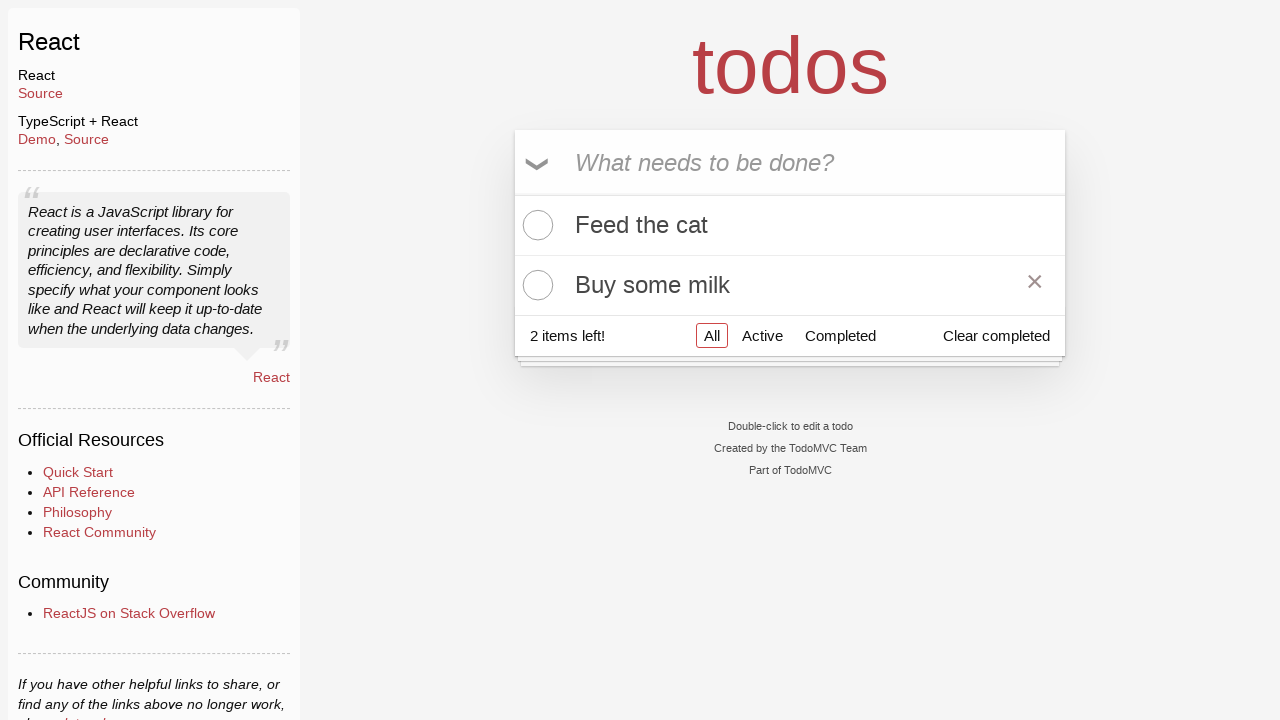

Located all remaining todo items
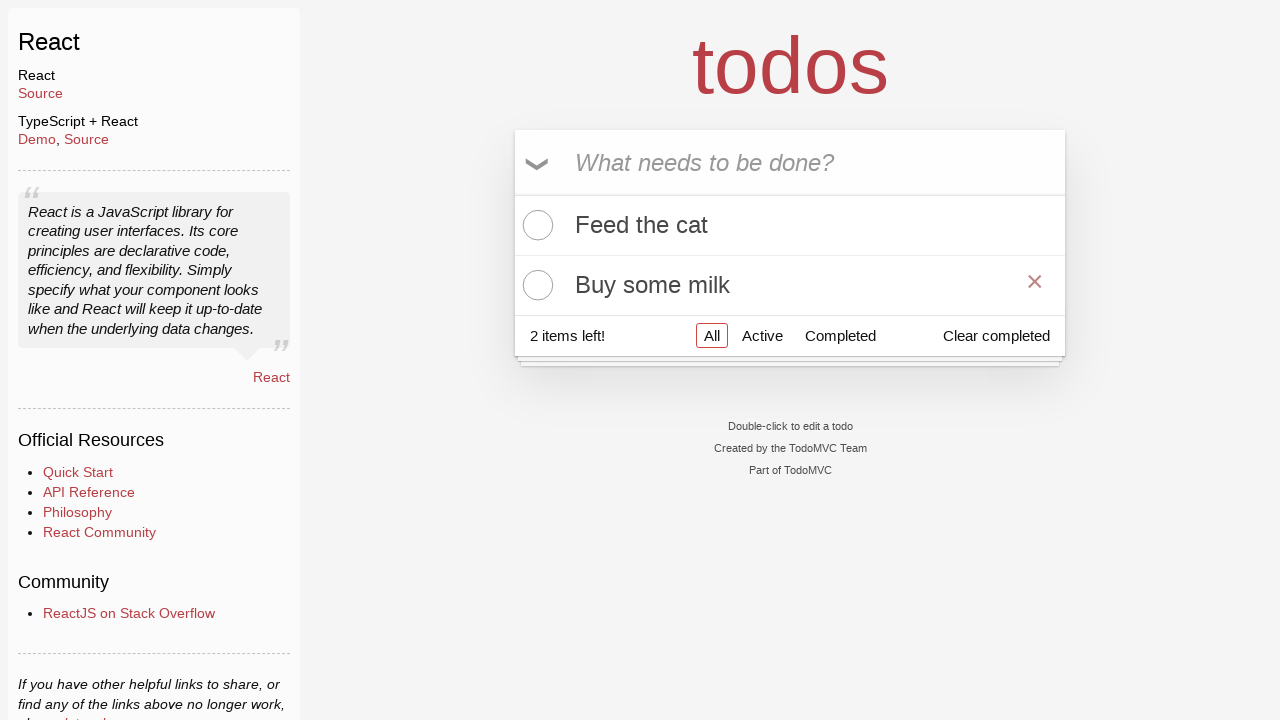

Verified that exactly 2 todo items remain in the list
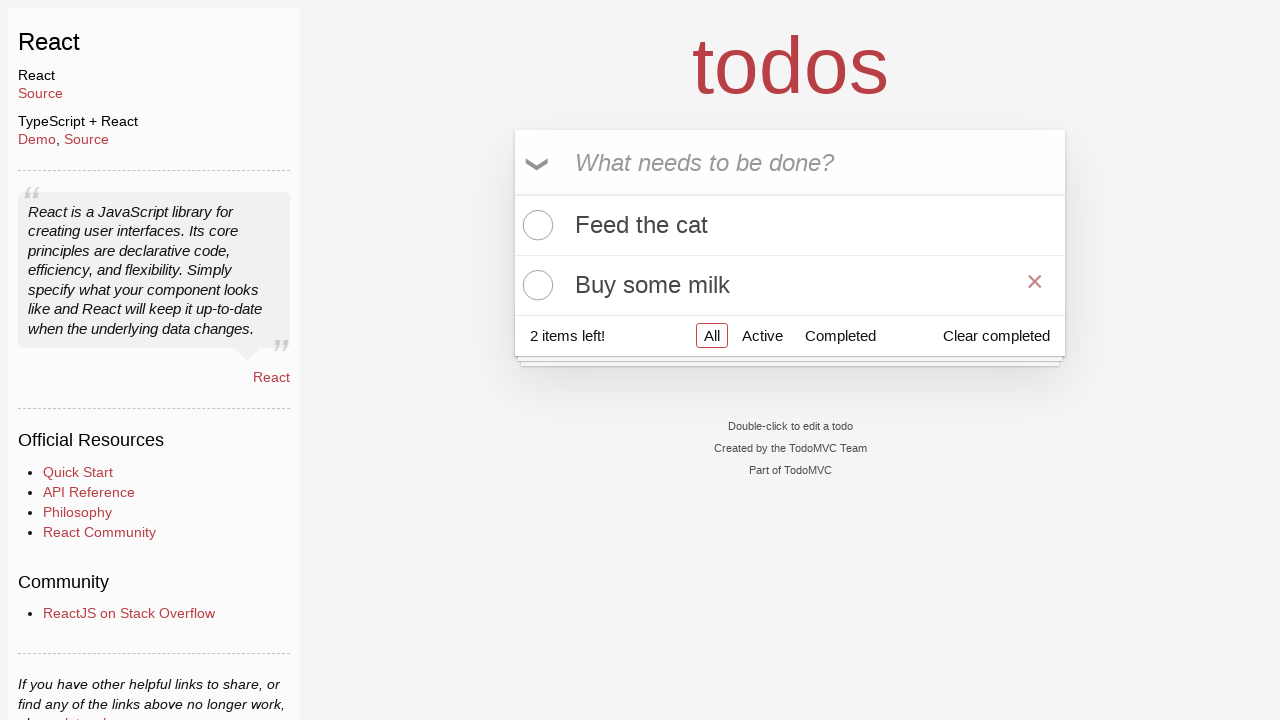

Verified first remaining item is 'Feed the cat'
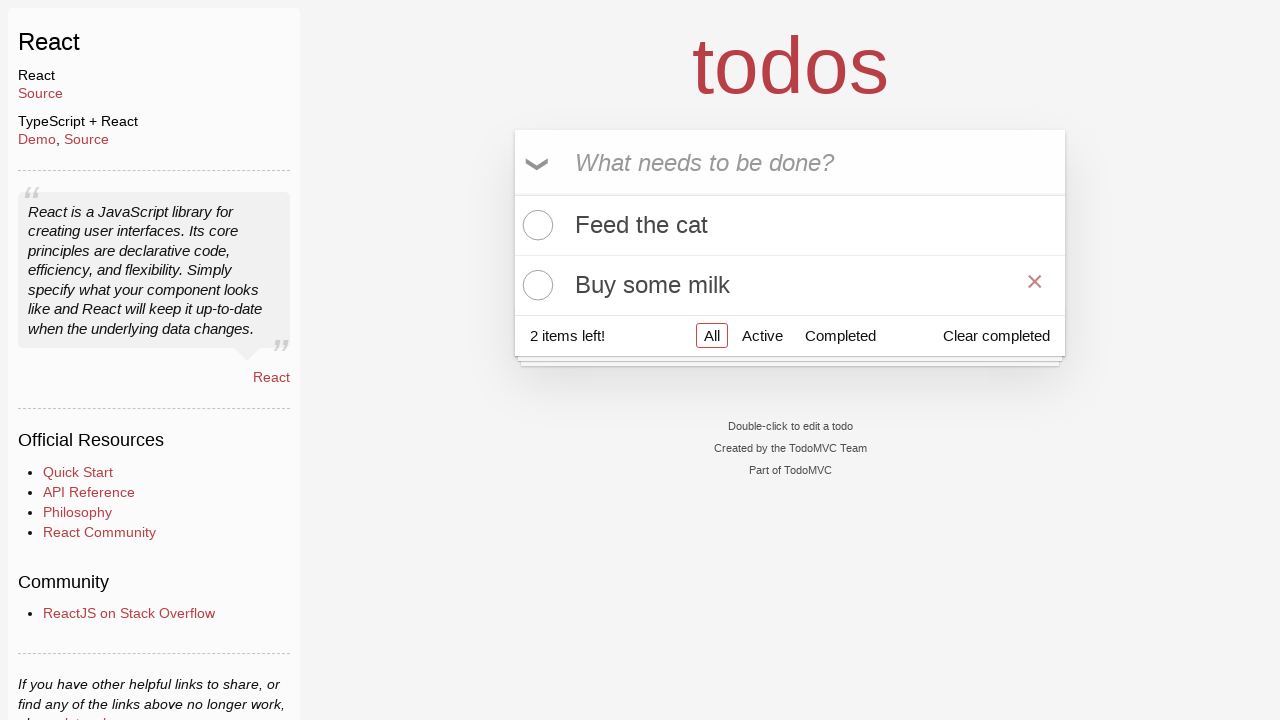

Verified second remaining item is 'Buy some milk'
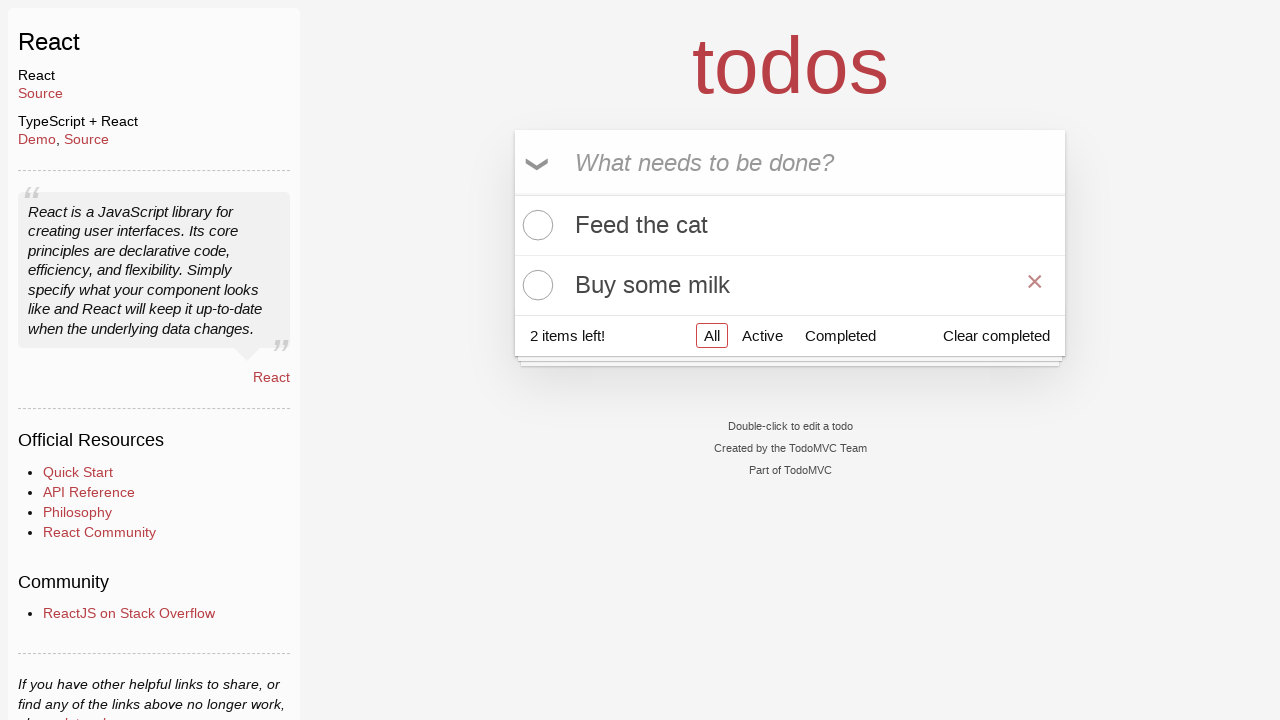

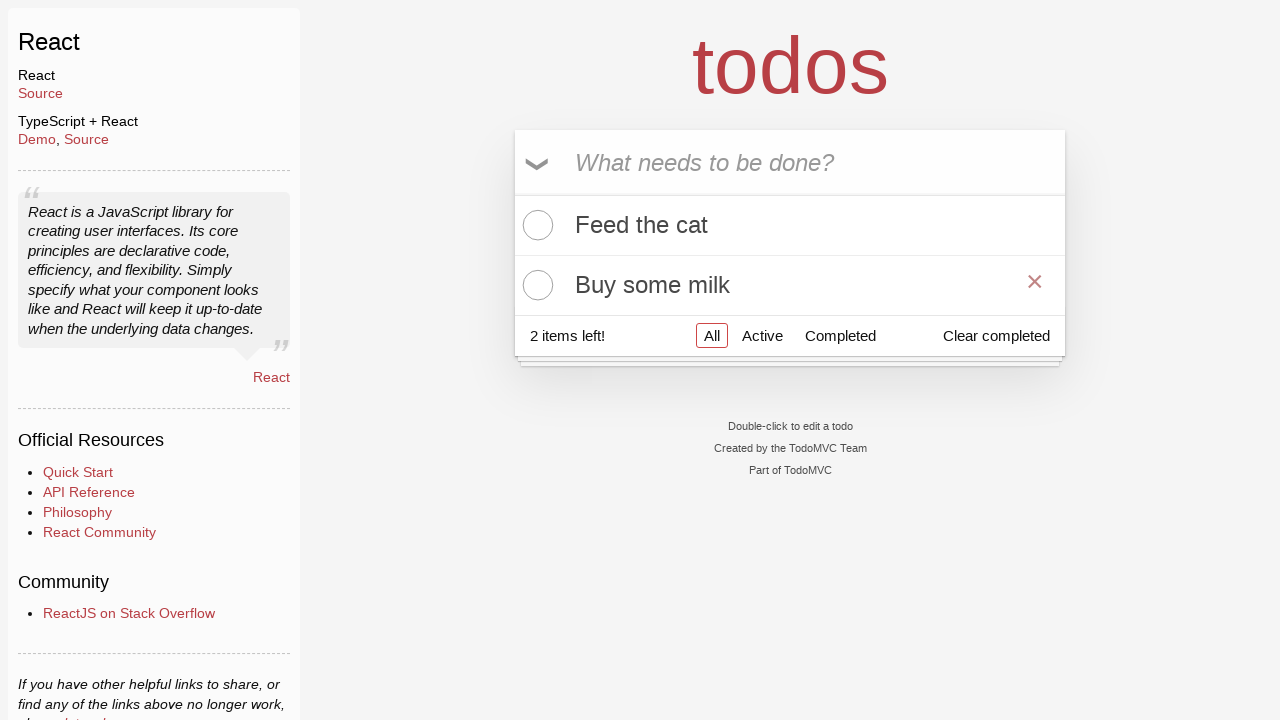